Tests the help link navigation by clicking on it and verifying the Redmine guide heading is visible

Starting URL: https://www.redmine.org

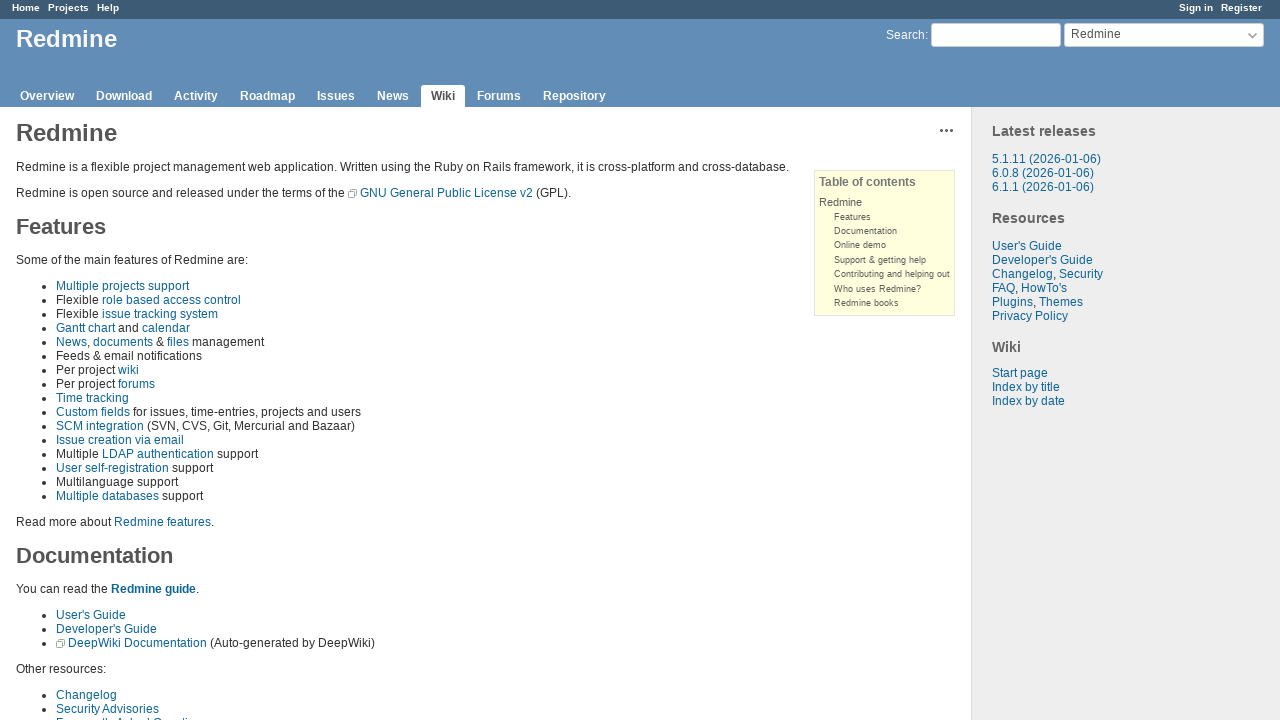

Clicked on the Help link at (108, 8) on a:has-text('Help')
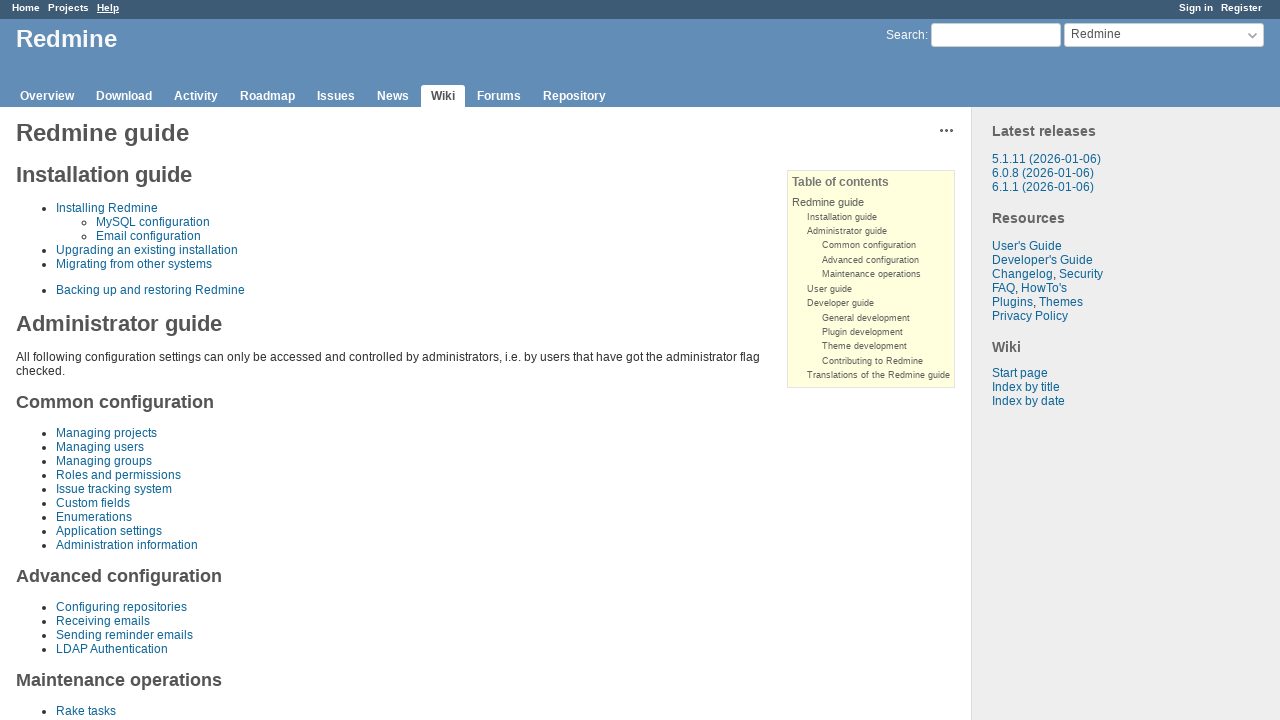

Redmine guide heading is now visible
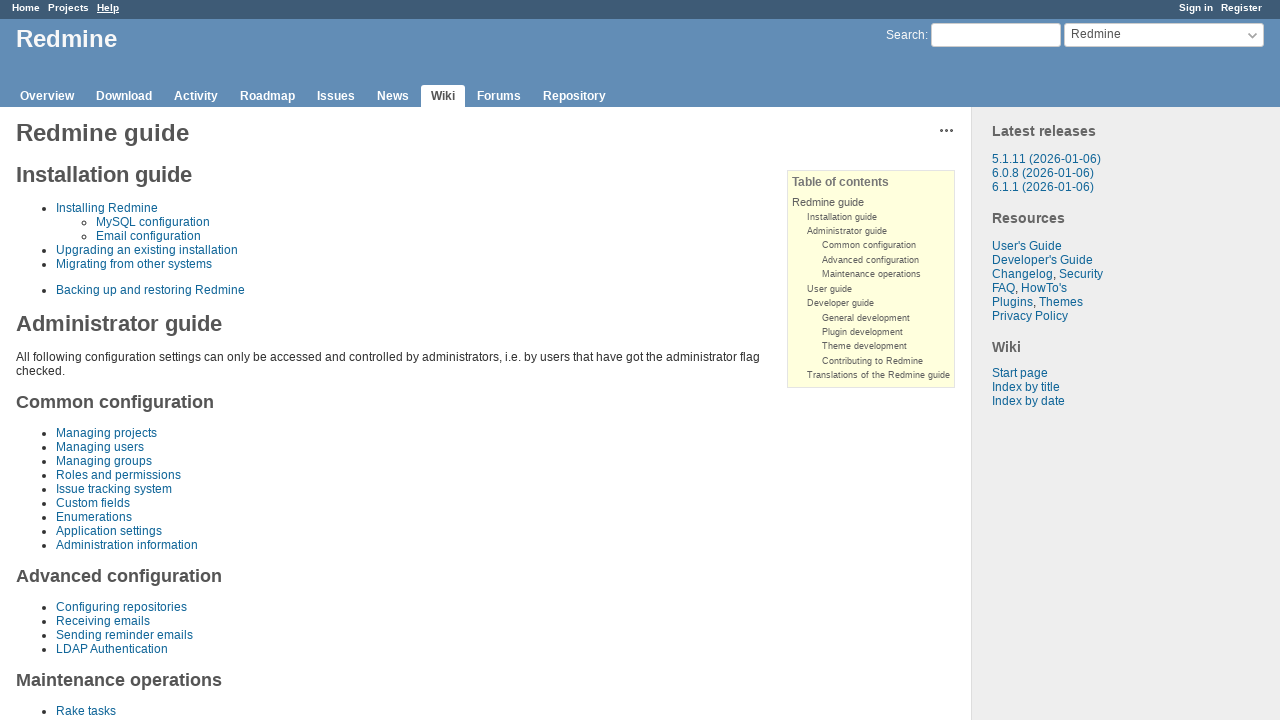

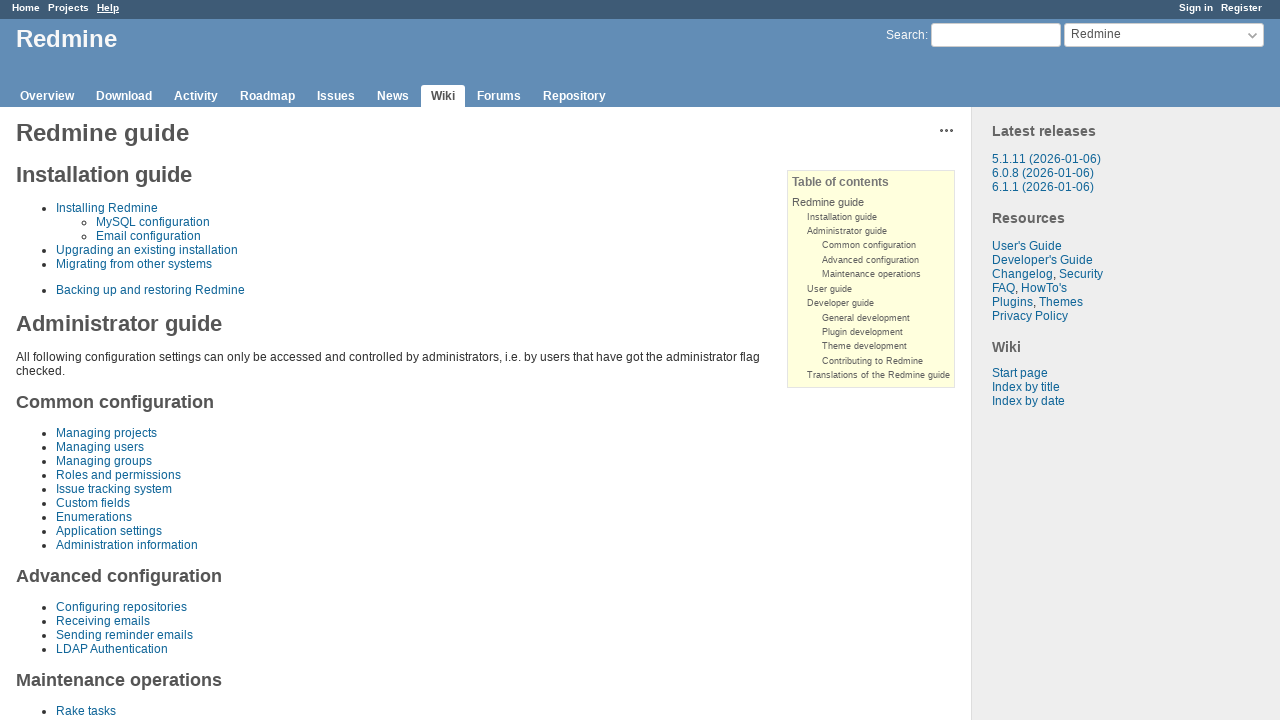